Tests a waits demo page by clicking a button that triggers some delayed action

Starting URL: https://www.hyrtutorials.com/p/waits-demo.html

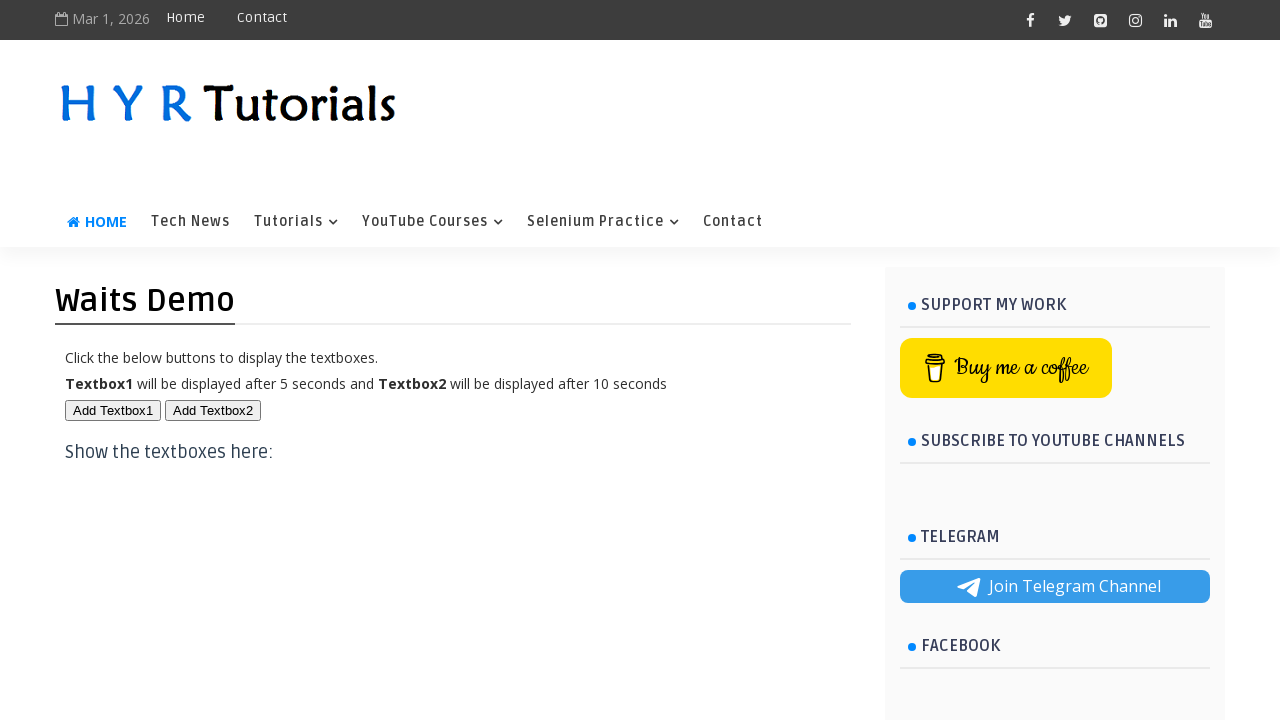

Navigated to waits demo page
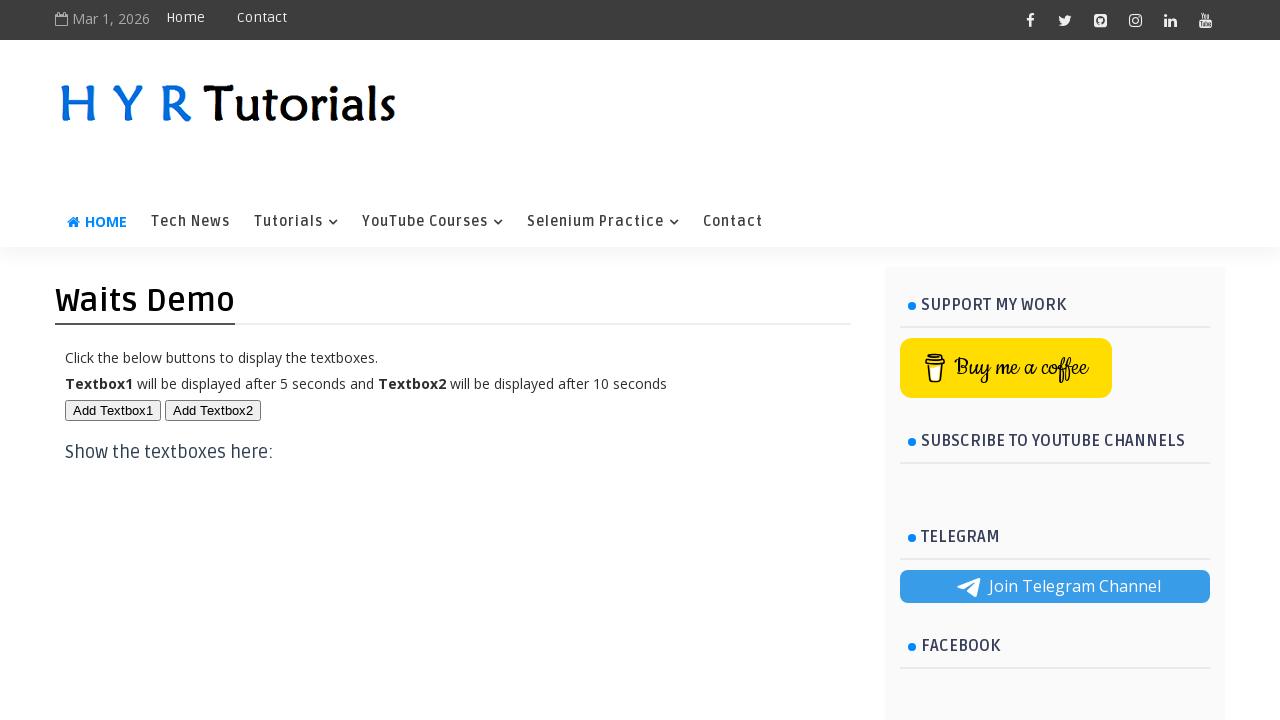

Clicked the second button to trigger delayed action at (213, 410) on #btn2
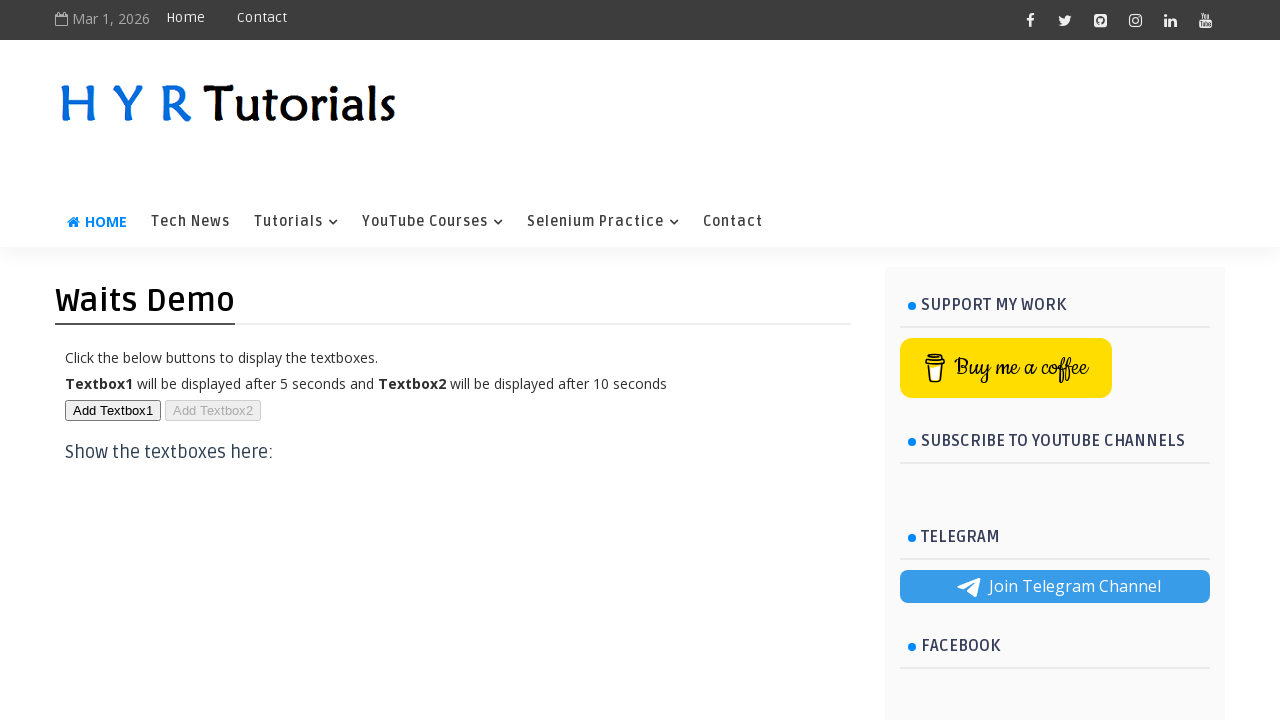

Waited for delayed element to appear
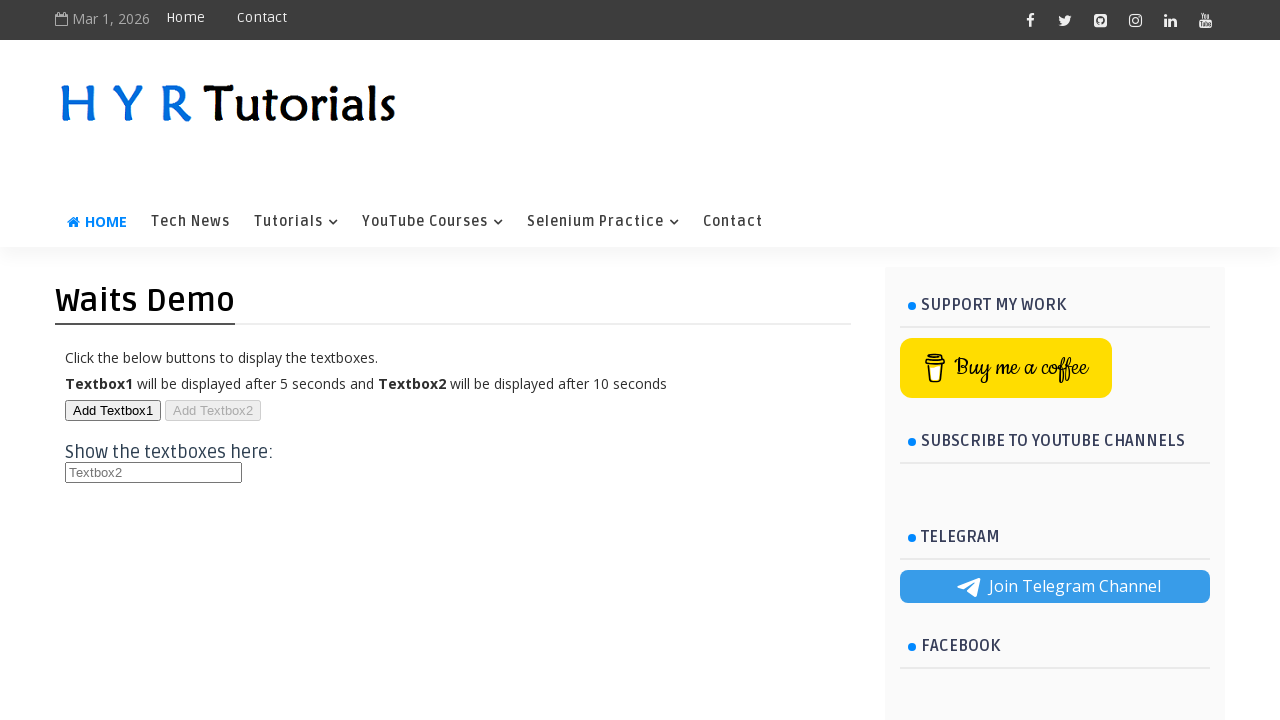

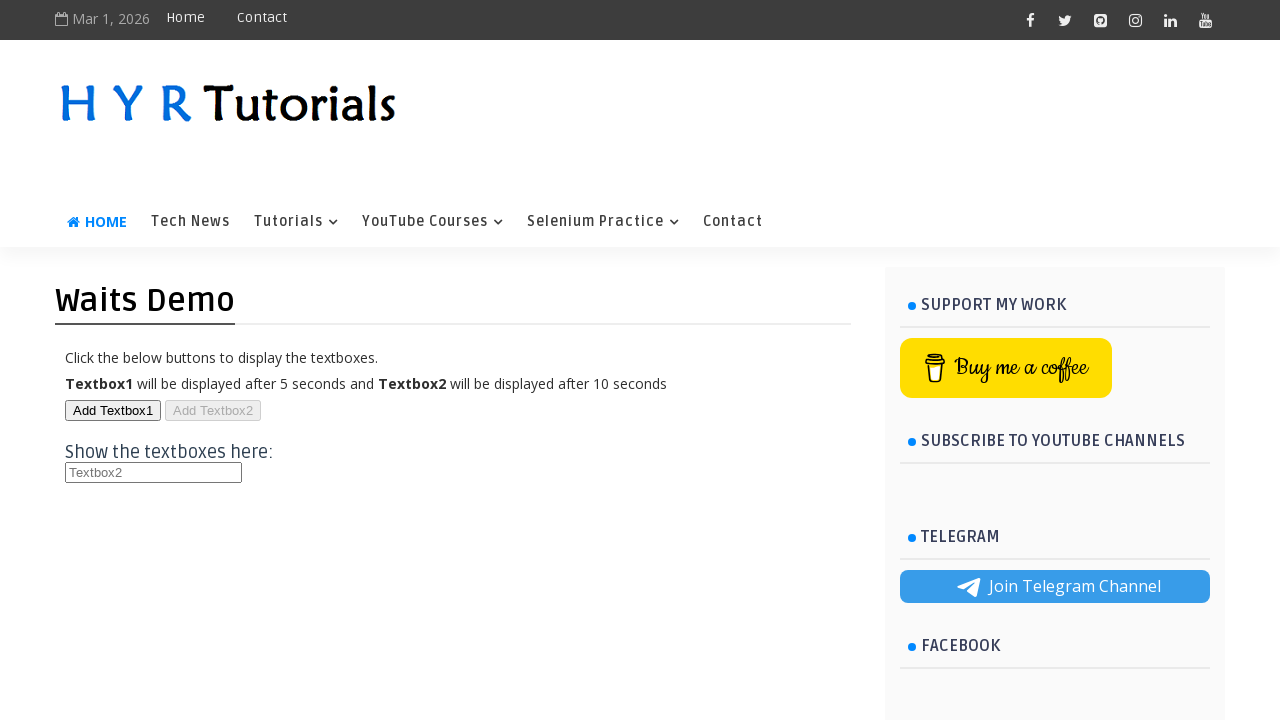